Tests the Contact Us form submission with a different email address, filling in name, email, and message fields.

Starting URL: https://shopdemo-alex-hot.koyeb.app/

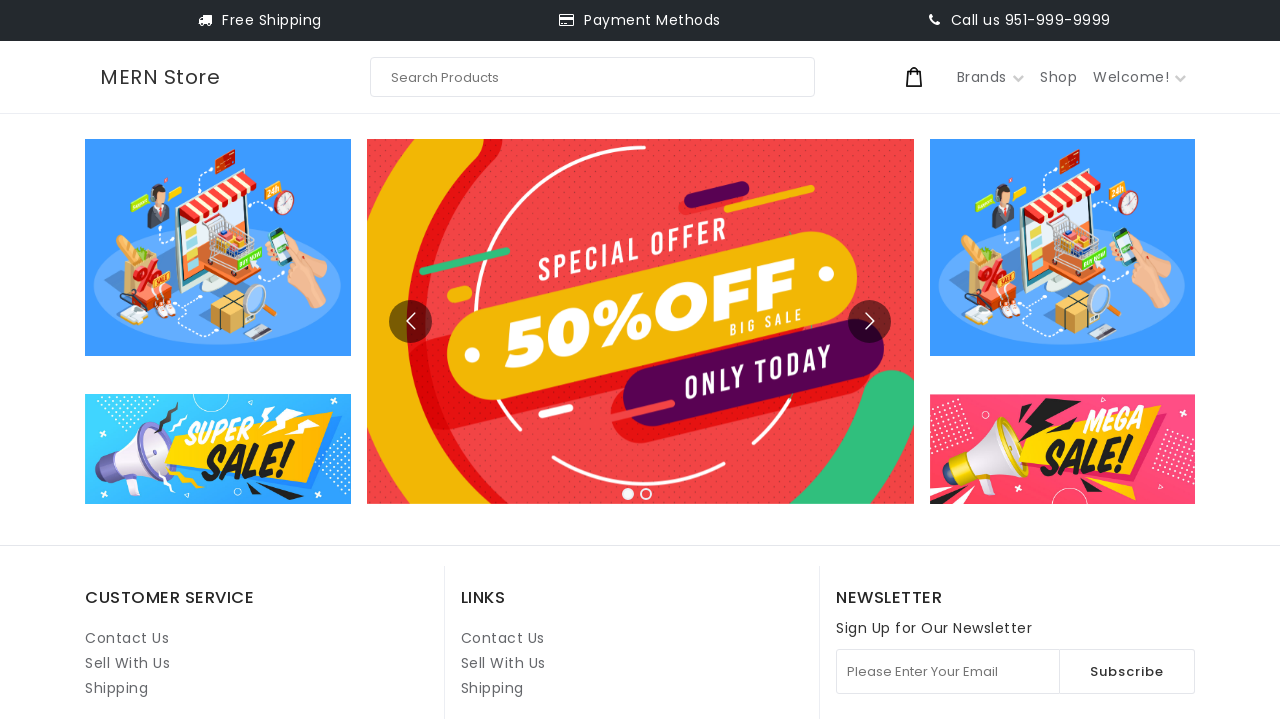

Clicked on Contact Us link at (503, 638) on internal:role=link[name="Contact Us"i] >> nth=1
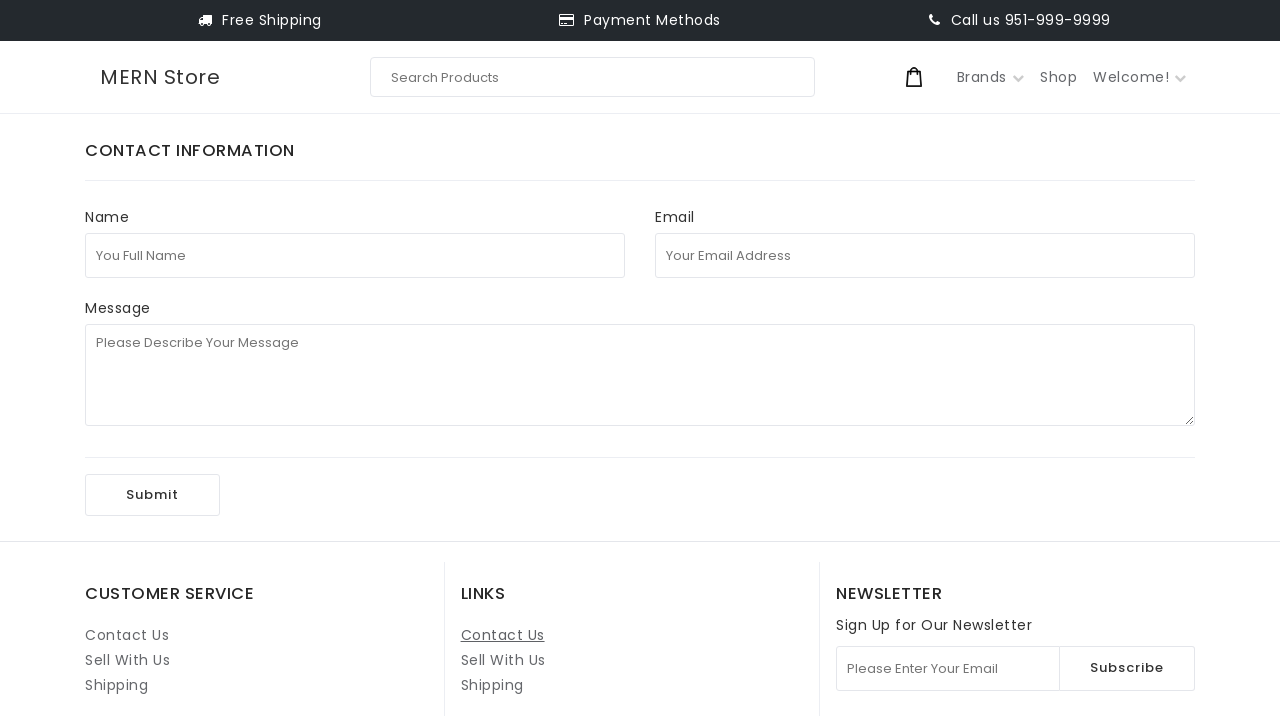

Clicked on full name field at (355, 255) on internal:attr=[placeholder="You Full Name"i]
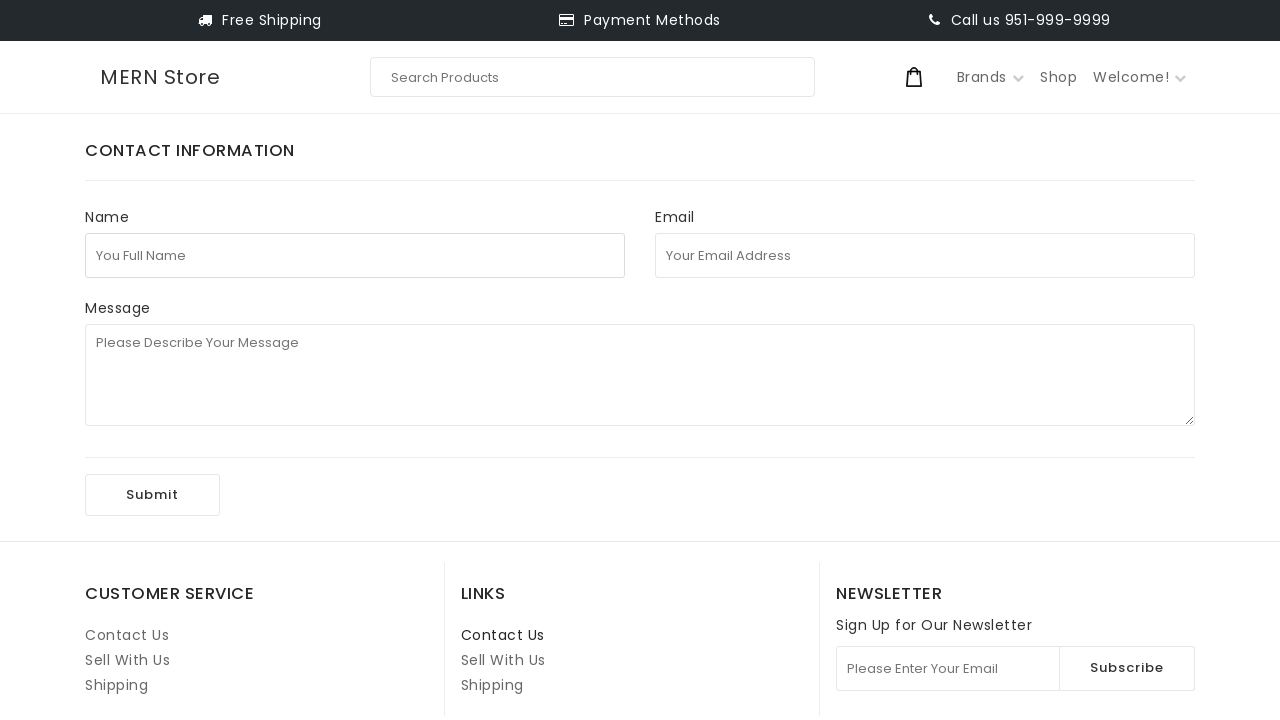

Filled full name field with 'test123' on internal:attr=[placeholder="You Full Name"i]
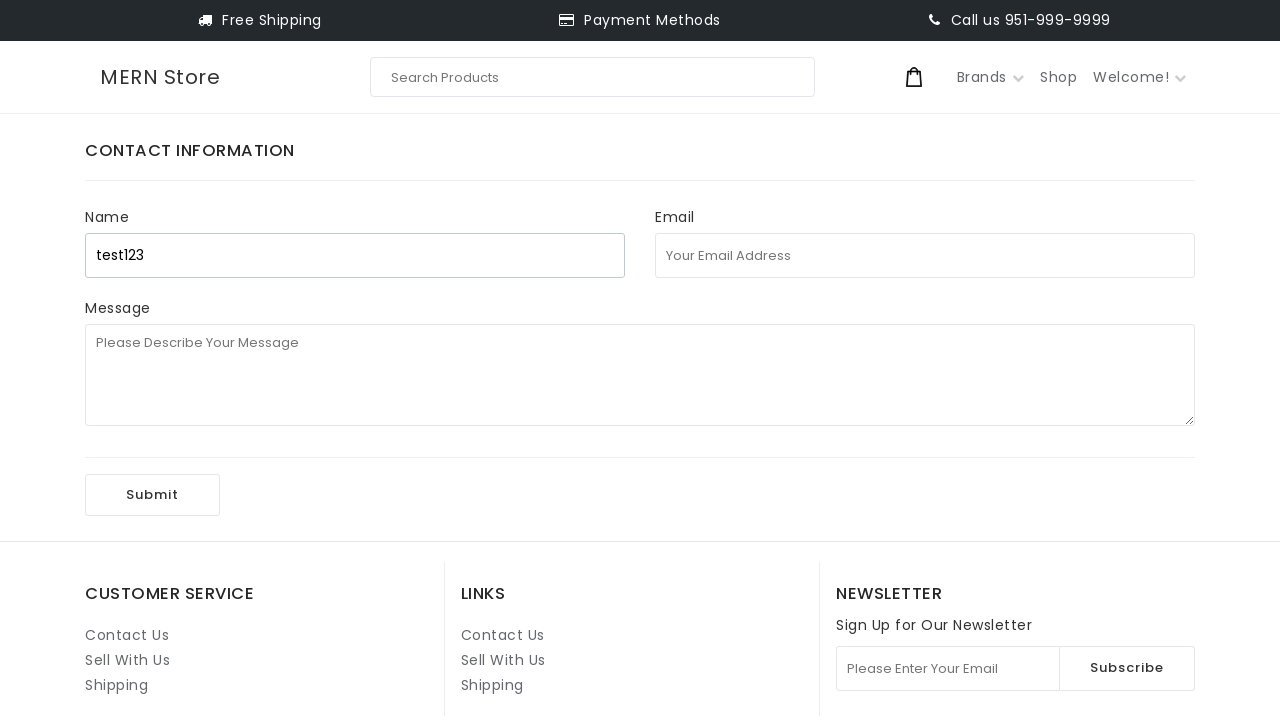

Clicked on email address field at (925, 255) on internal:attr=[placeholder="Your Email Address"i]
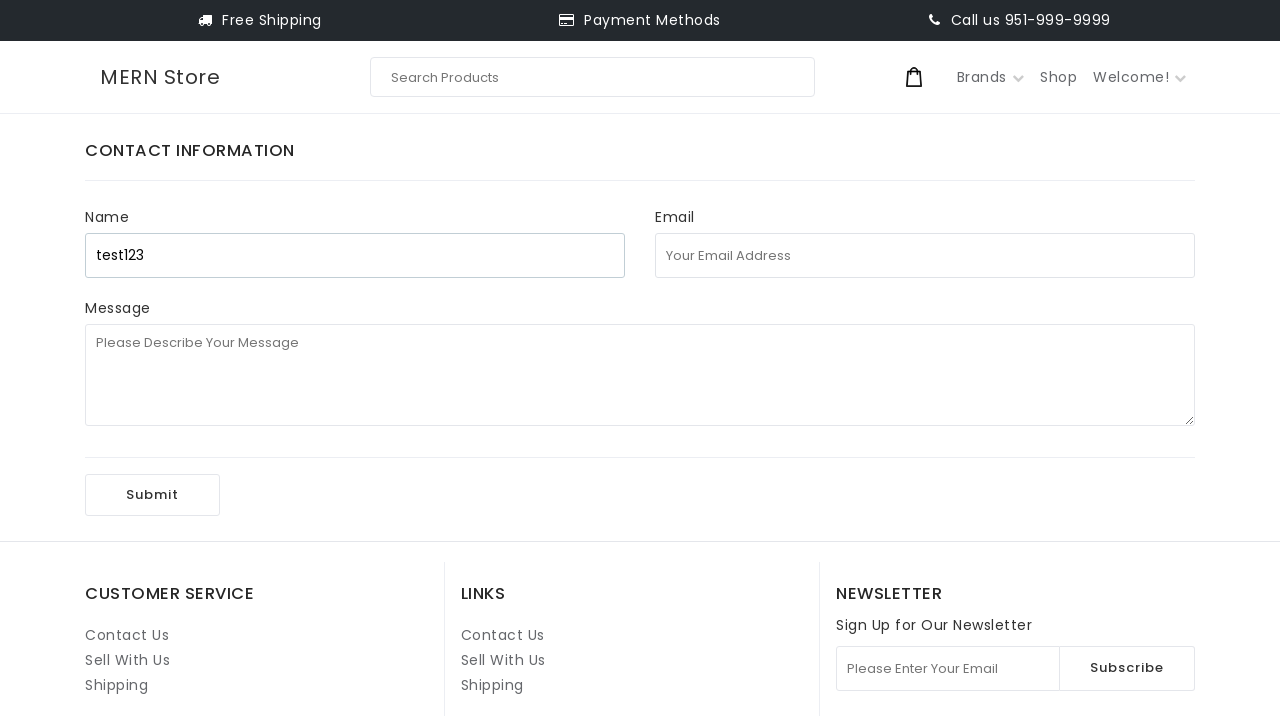

Filled email address field with 'test1971@uuu.com' on internal:attr=[placeholder="Your Email Address"i]
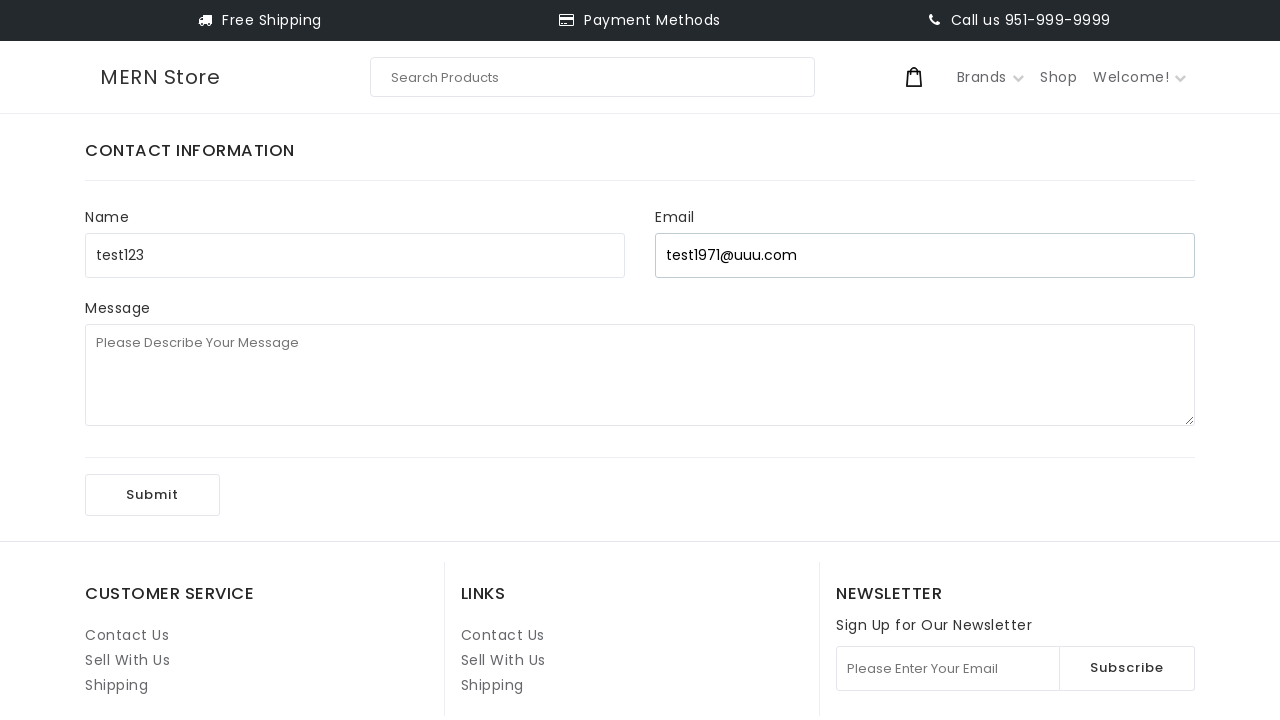

Clicked on message field at (640, 375) on internal:attr=[placeholder="Please Describe Your Message"i]
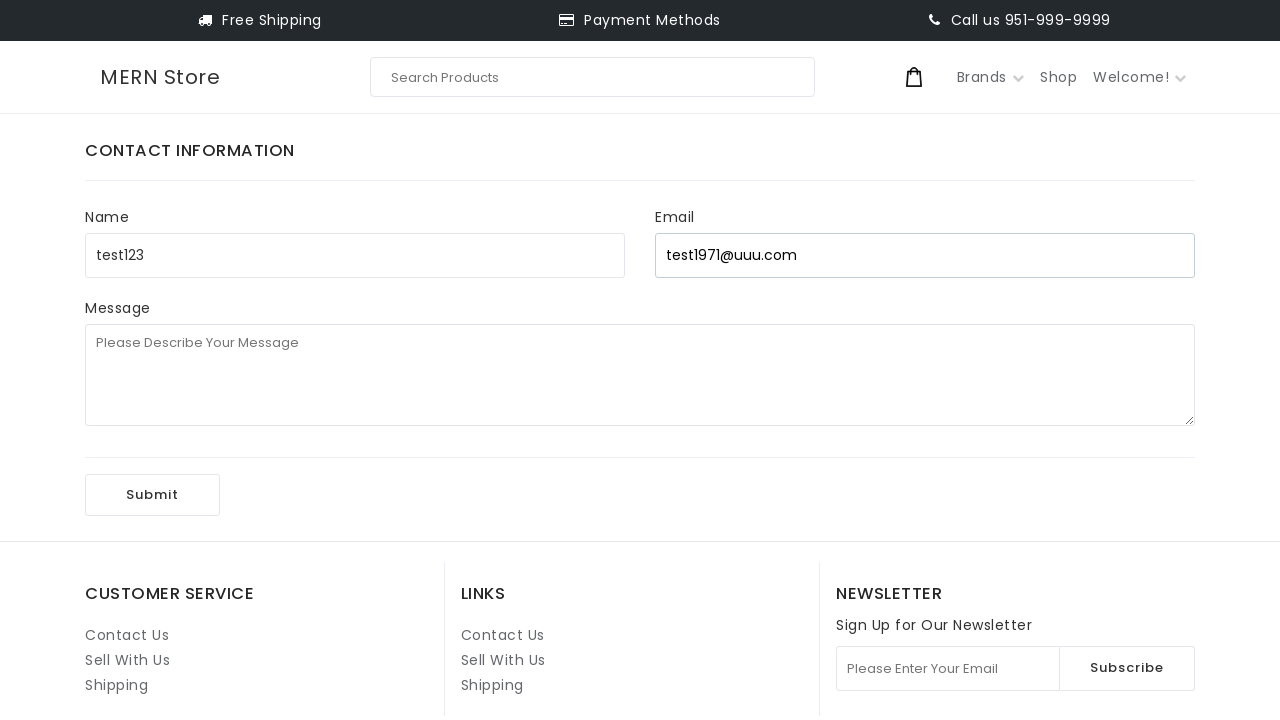

Filled message field with '1st playwright test' on internal:attr=[placeholder="Please Describe Your Message"i]
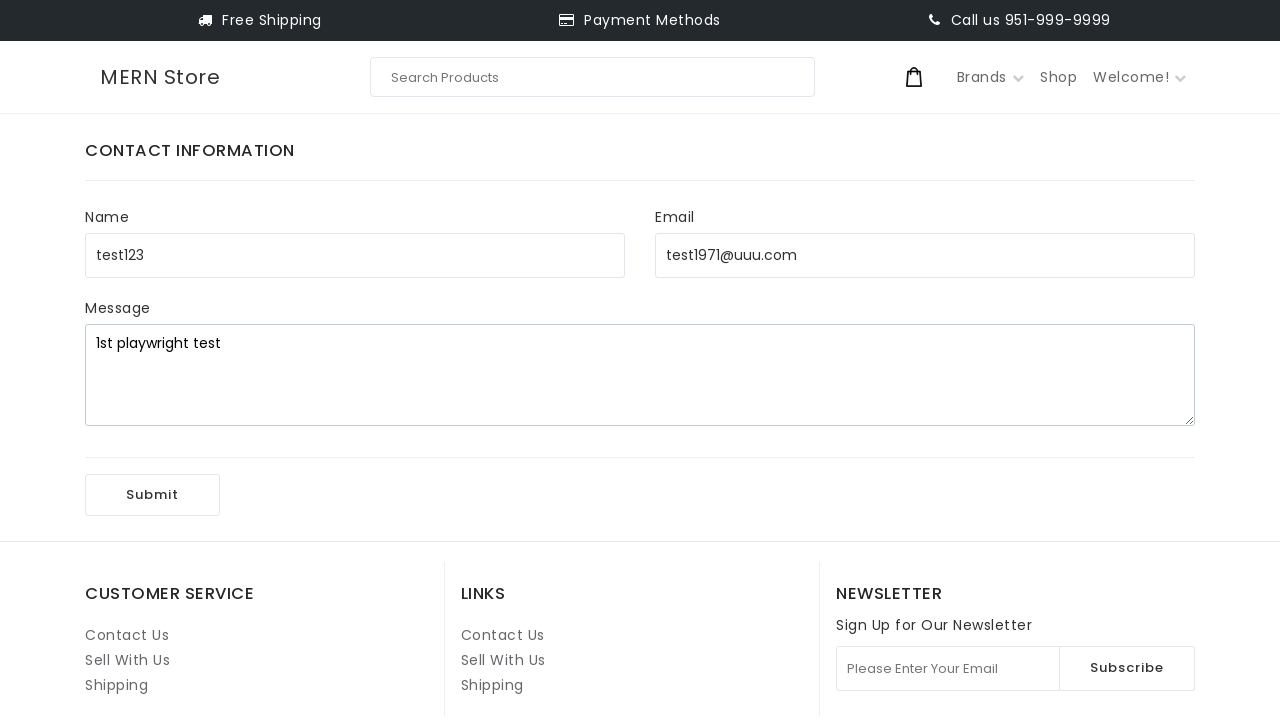

Clicked Submit button to submit Contact Us form at (152, 495) on internal:role=button[name="Submit"i]
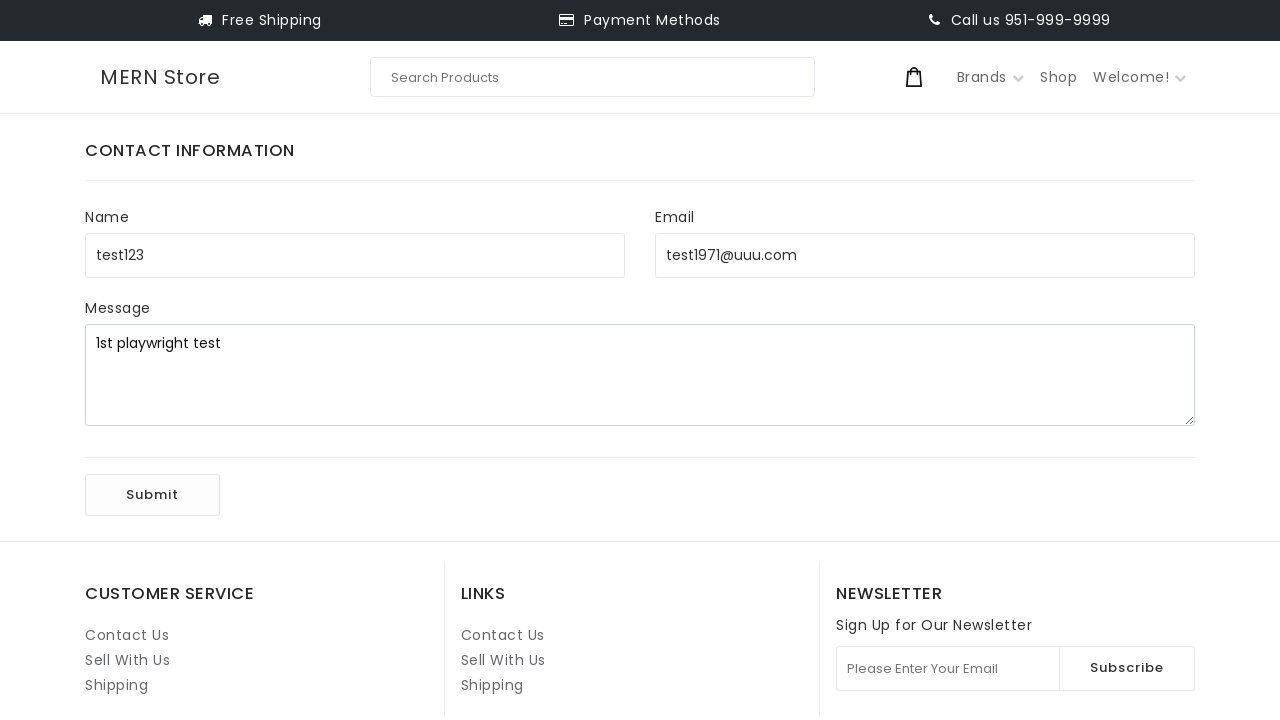

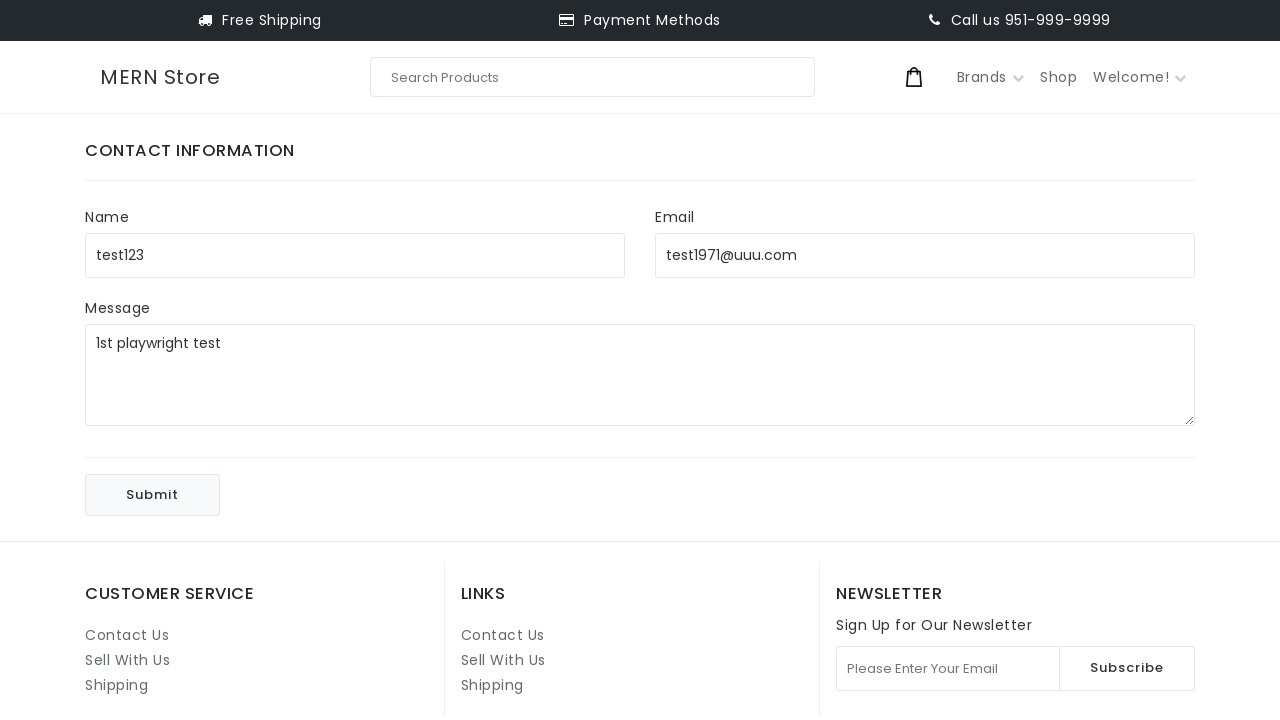